Tests the price range slider functionality by setting the maximum value to 50 on the sale products page

Starting URL: https://www.onlineshopdemo.co.uk/product-tag/sale/

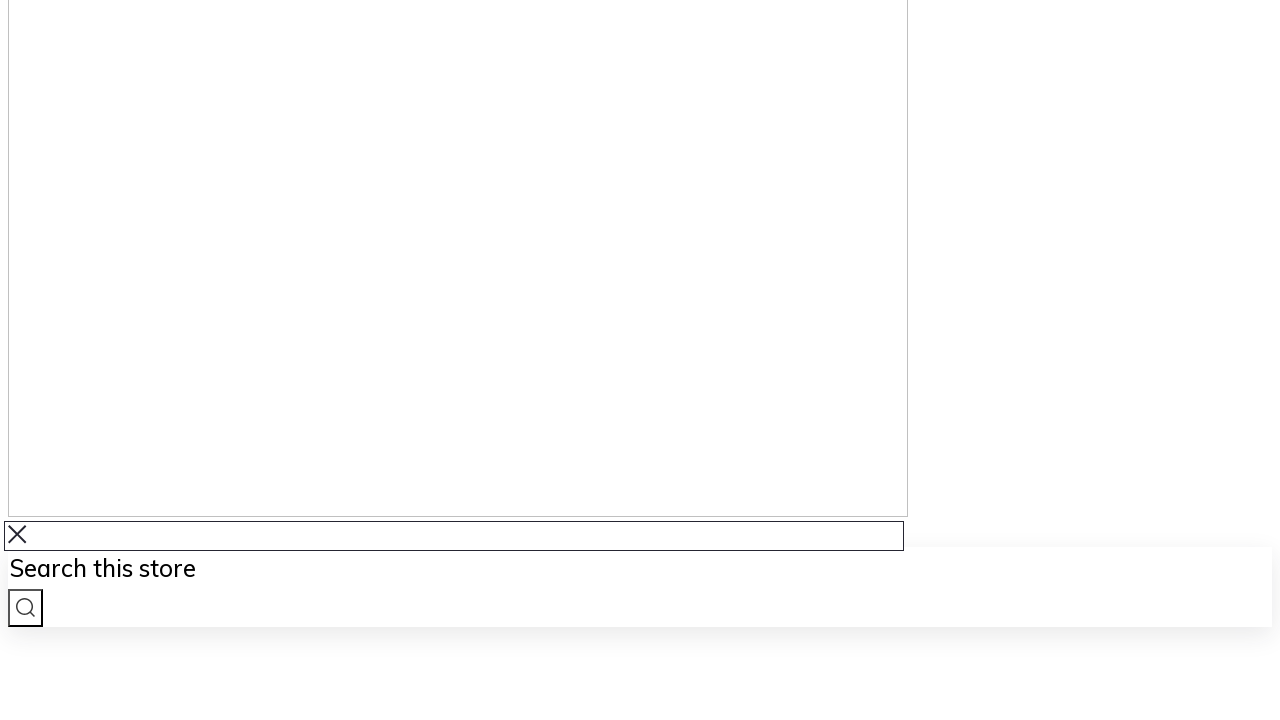

Located maximum price range slider element
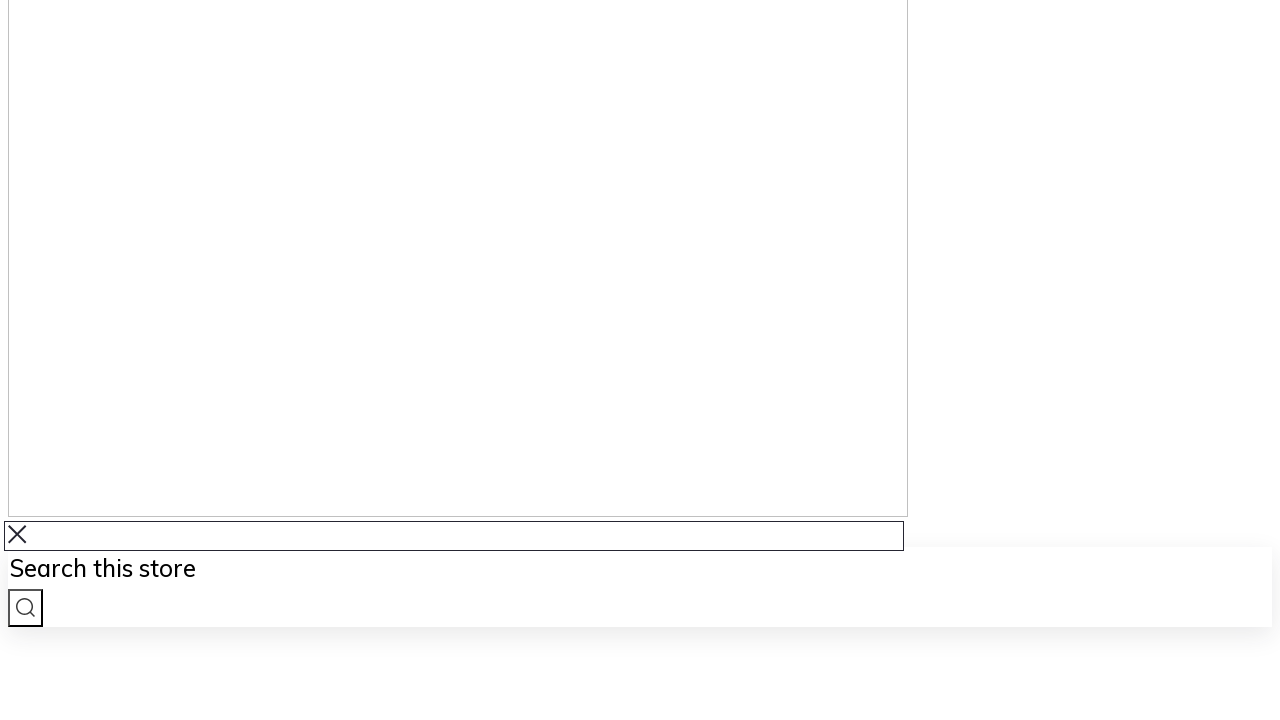

Set maximum price range slider to 50 on .jet-range__slider__input.jet-range__slider__input--max
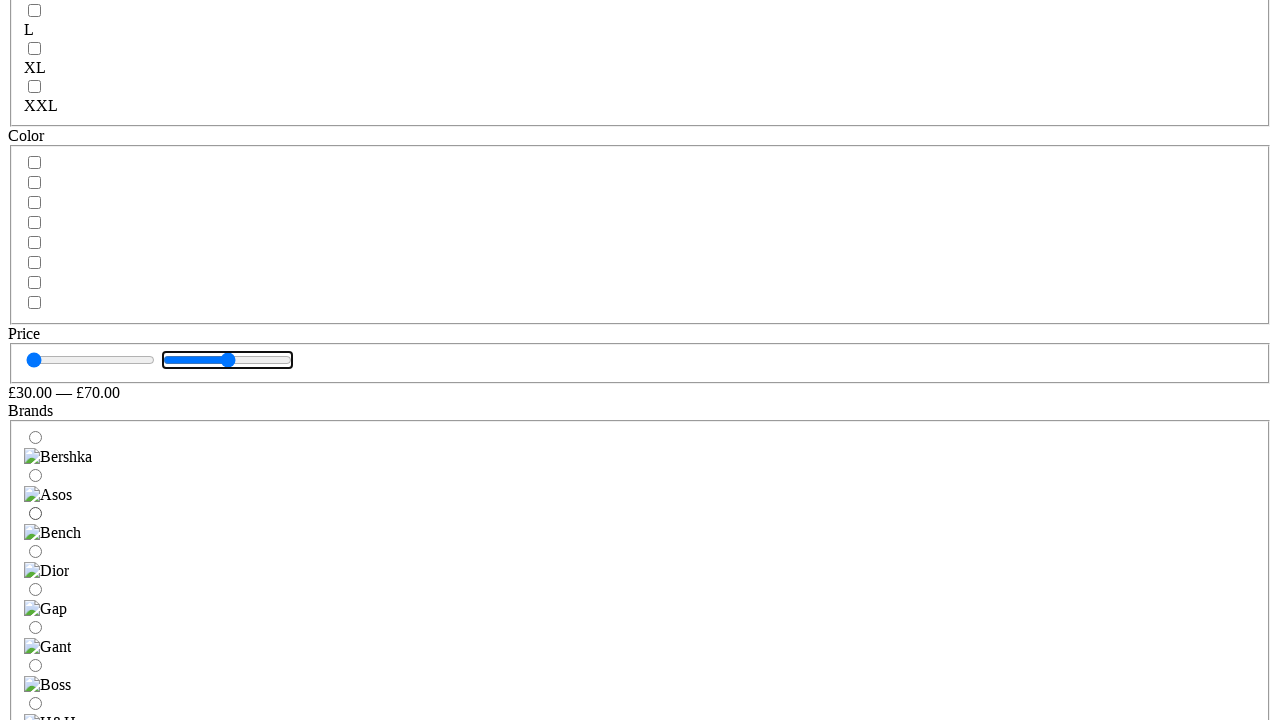

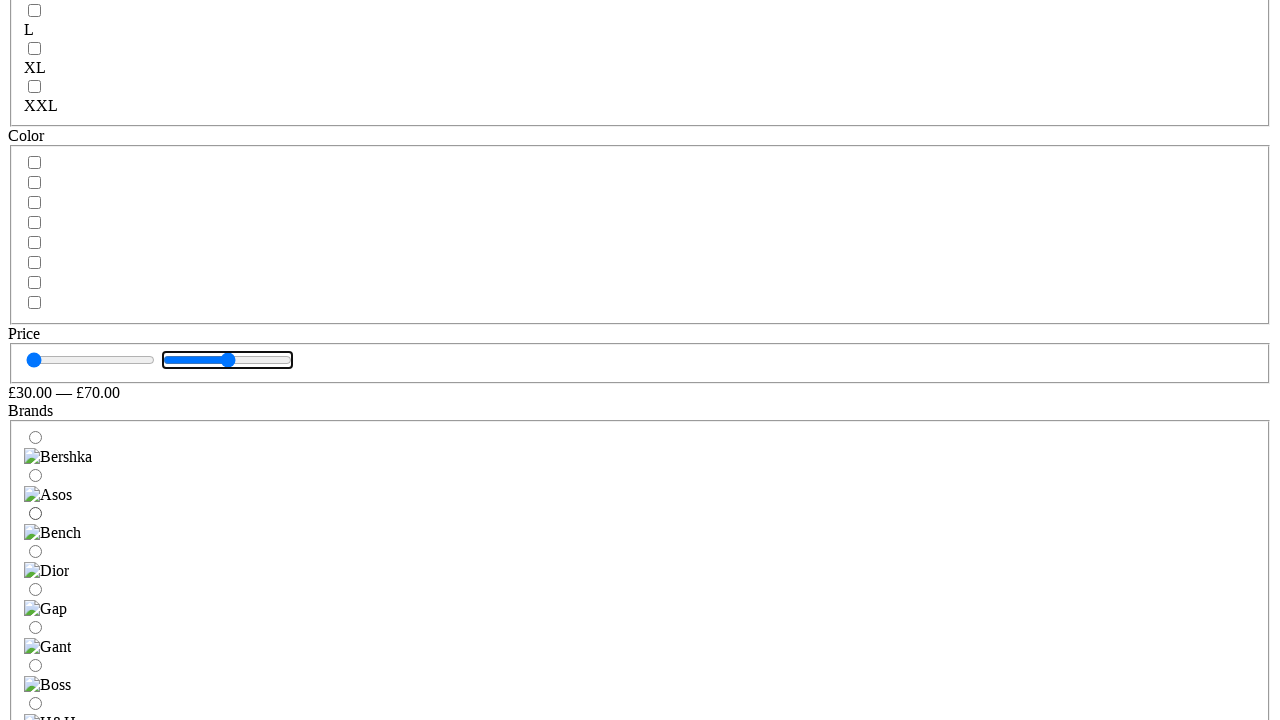